Navigates to Flipkart homepage. This is a minimal test that only loads the page without performing any additional actions.

Starting URL: https://www.flipkart.com

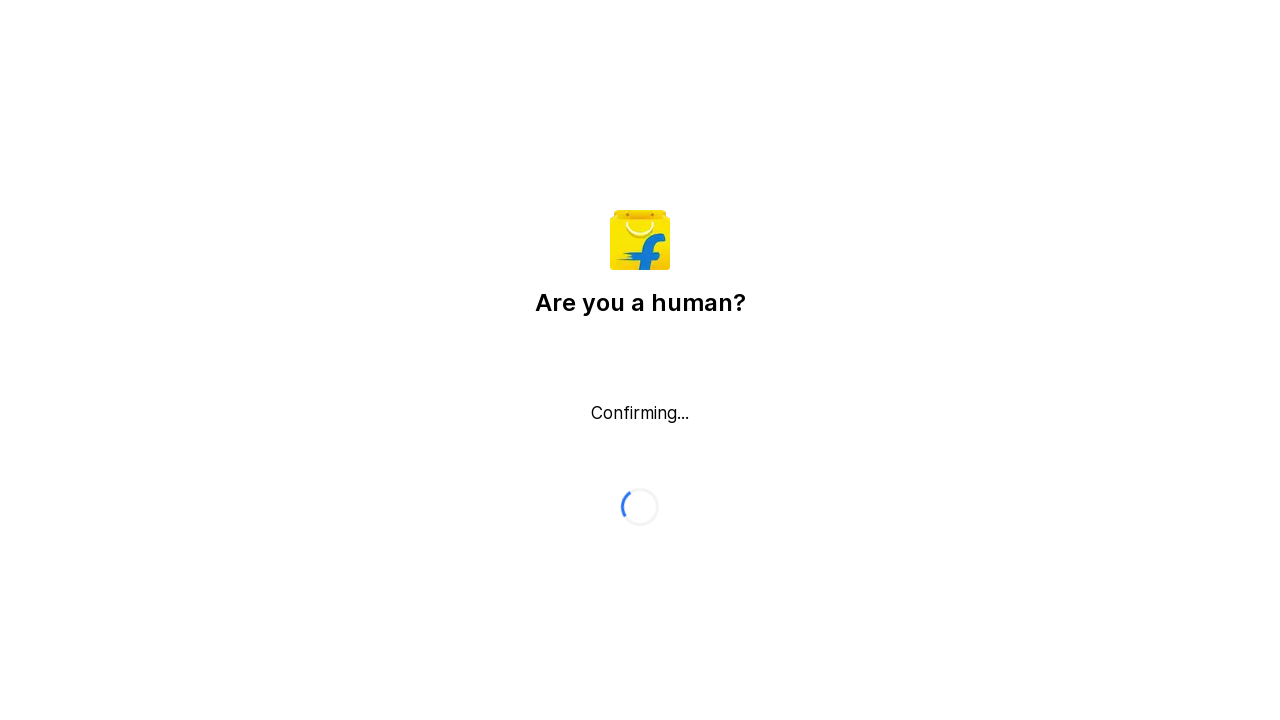

Waited for page DOM to fully load
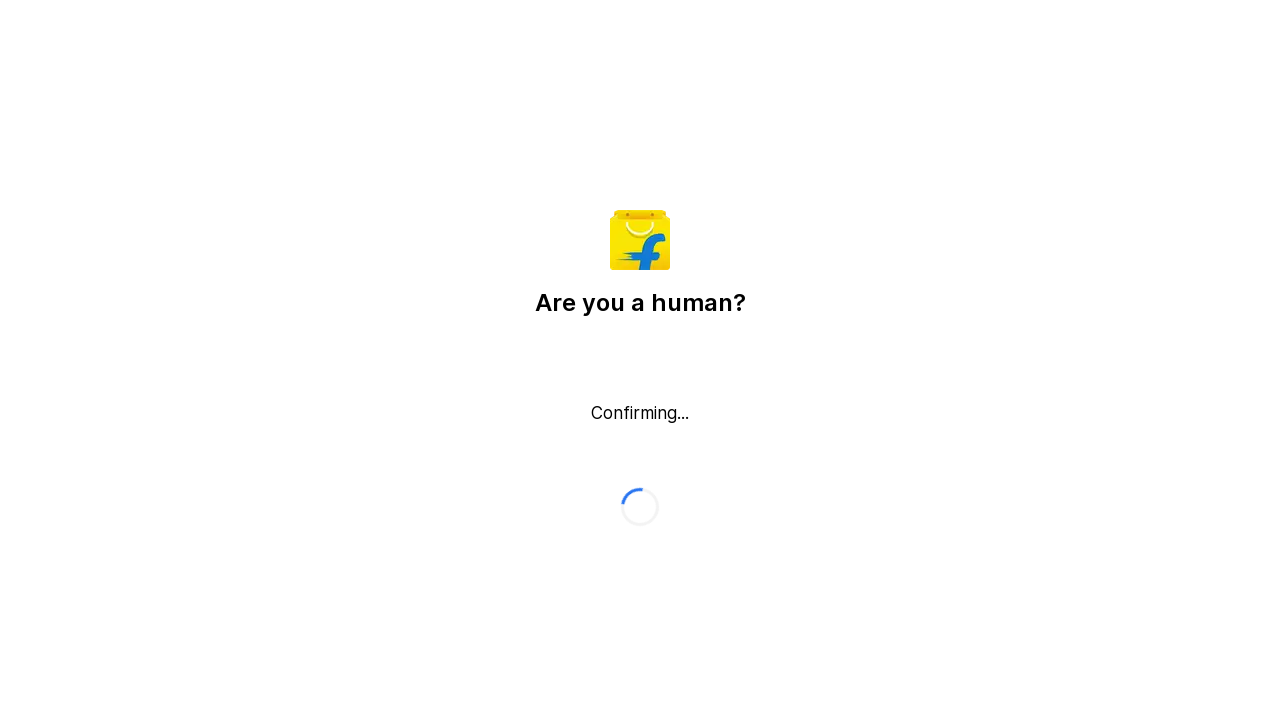

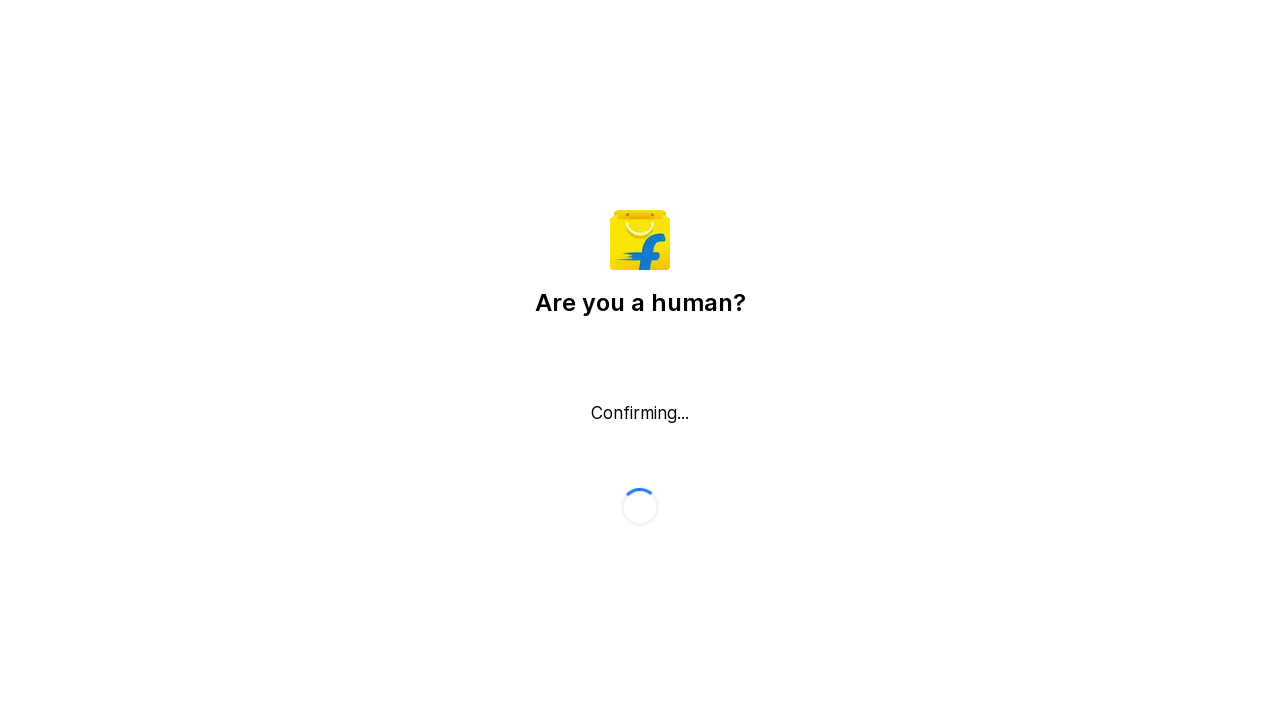